Tests login form with valid credentials from demo fields, verifying successful login to appointment page

Starting URL: https://katalon-demo-cura.herokuapp.com/

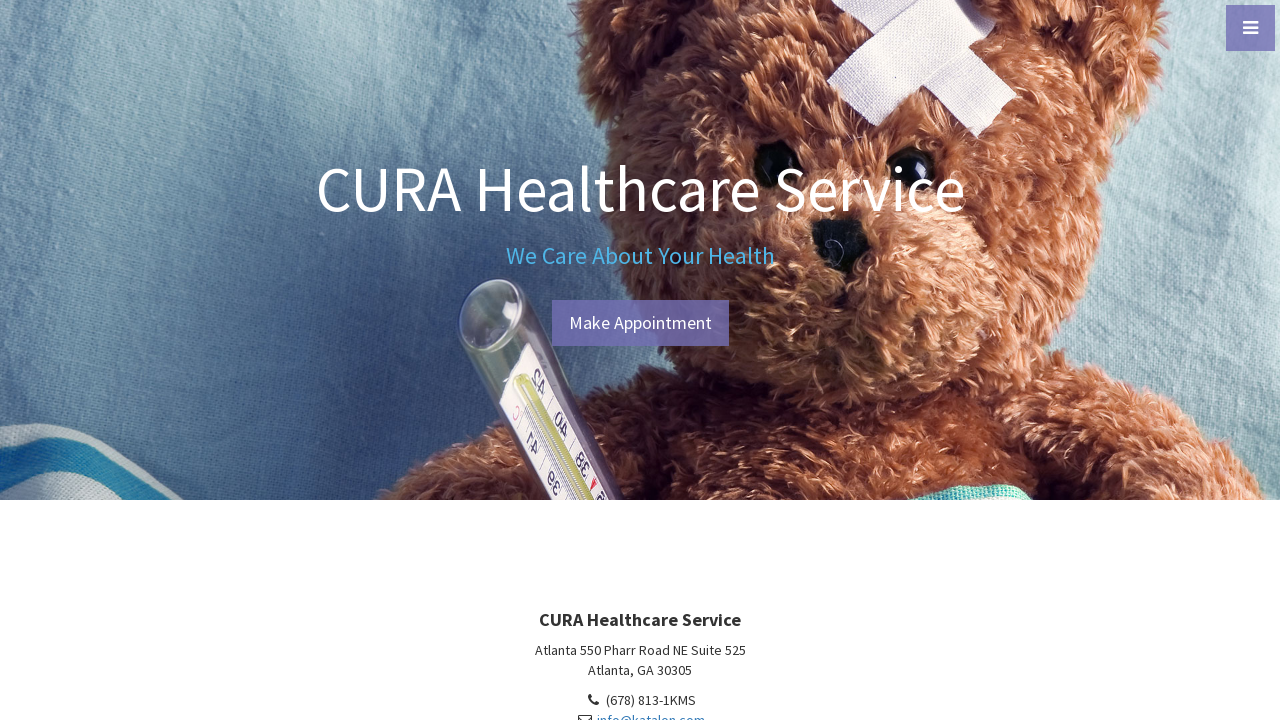

Clicked menu toggle button at (1250, 28) on xpath=//a[@id='menu-toggle']
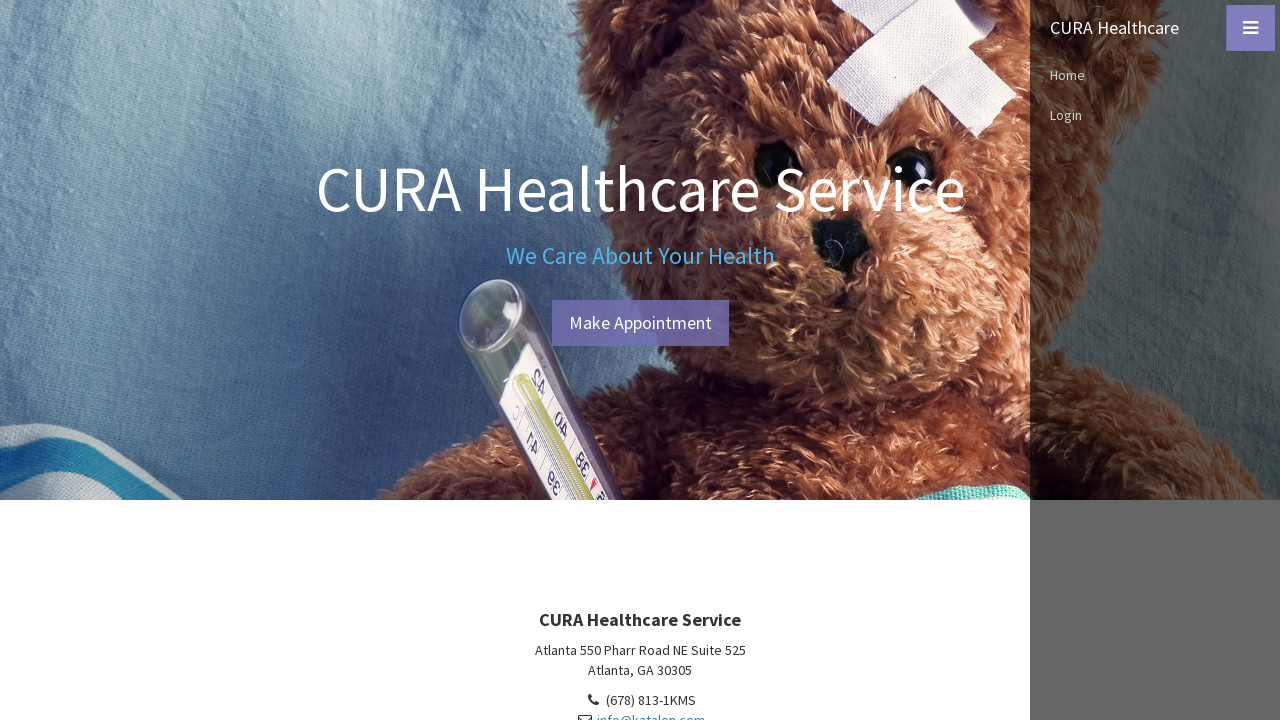

Clicked Login link in menu at (1155, 115) on xpath=//nav/ul/li/a[contains(text(),'Login')]
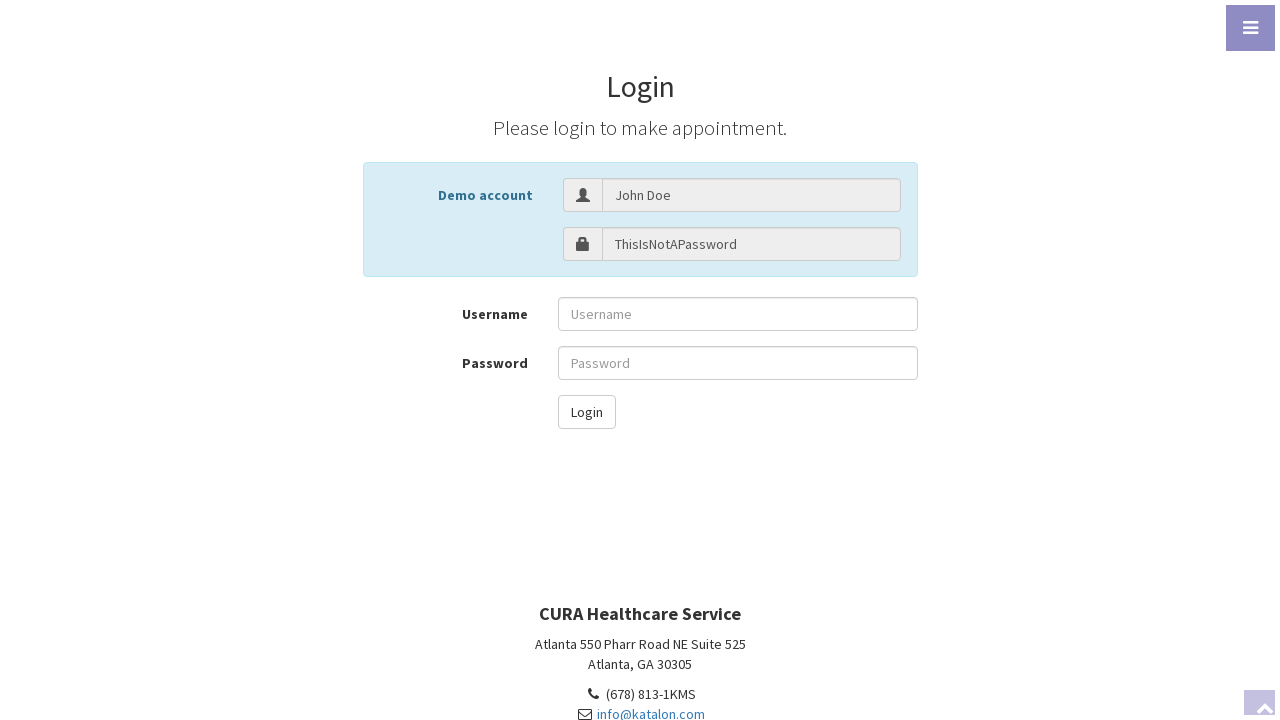

Retrieved demo username from page
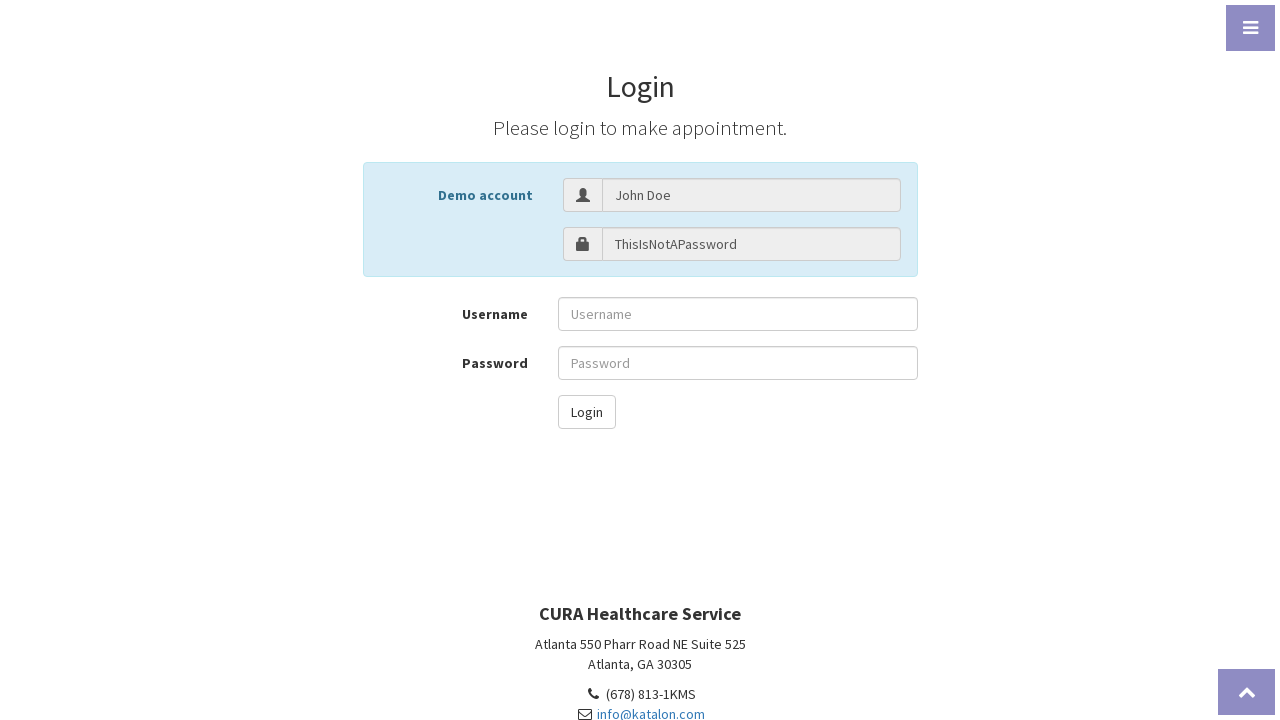

Retrieved demo password from page
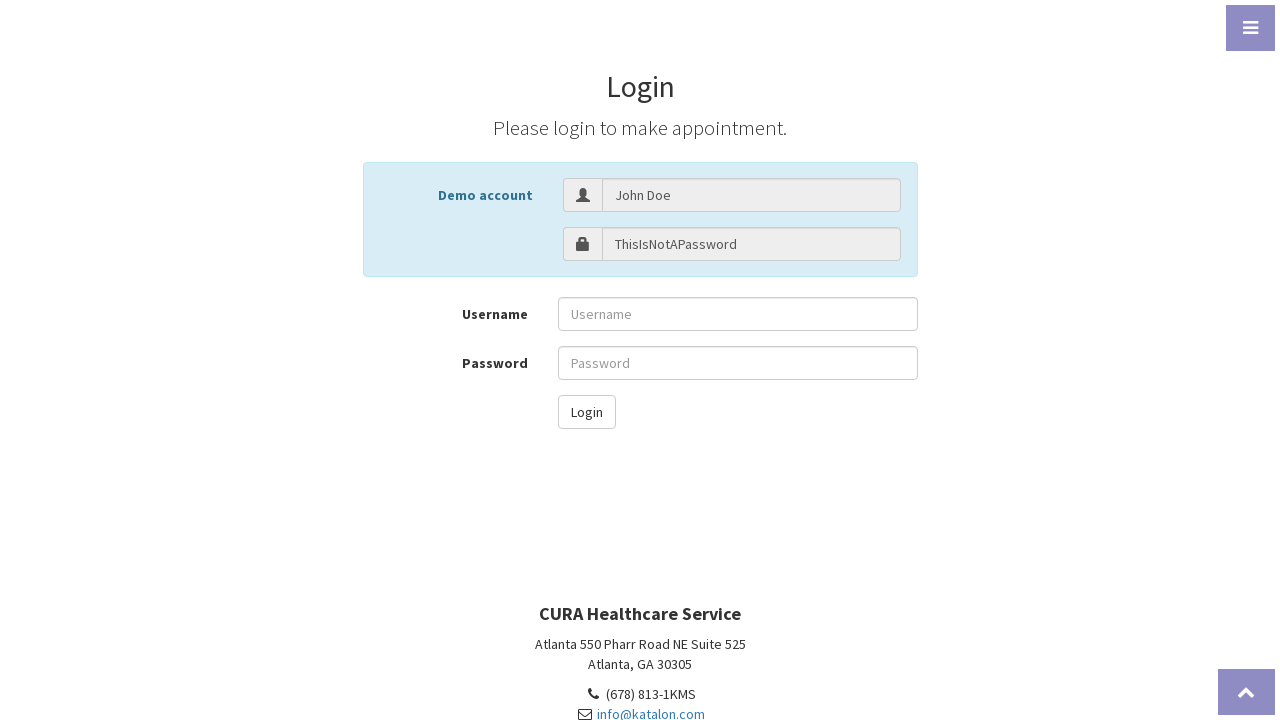

Filled username field with demo credentials on //input[@id='txt-username']
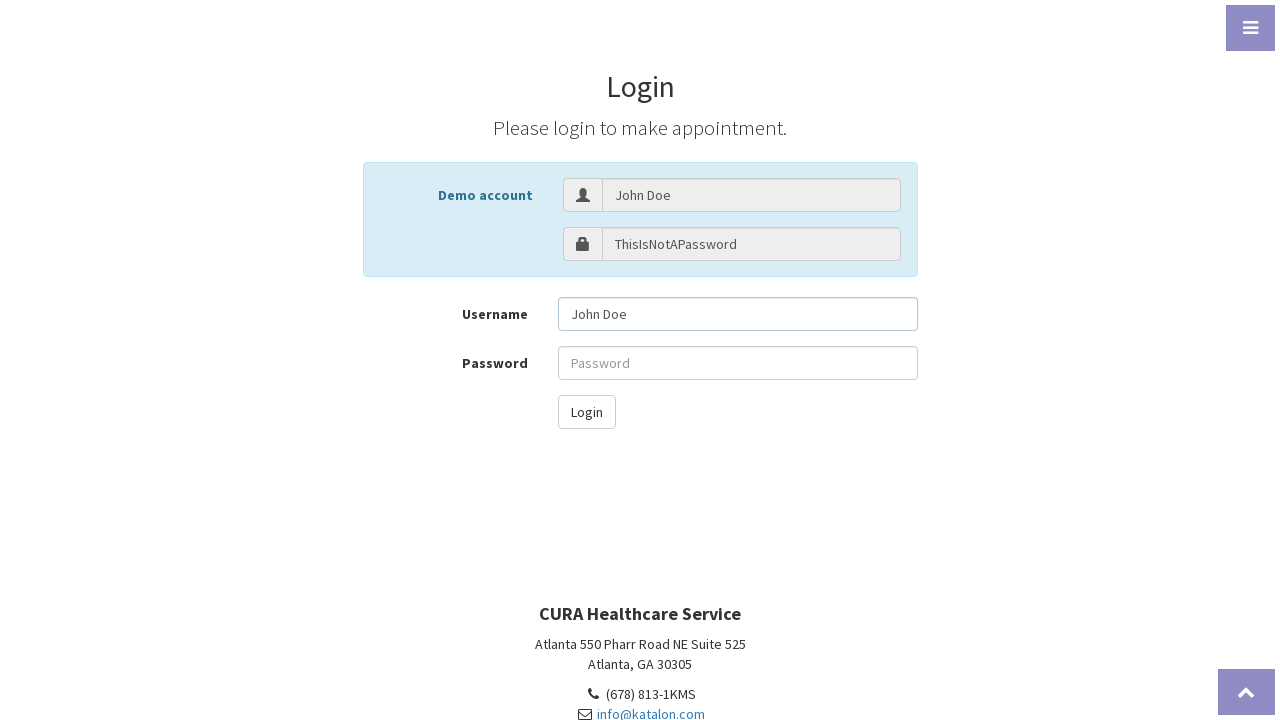

Filled password field with demo credentials on //input[@id='txt-password']
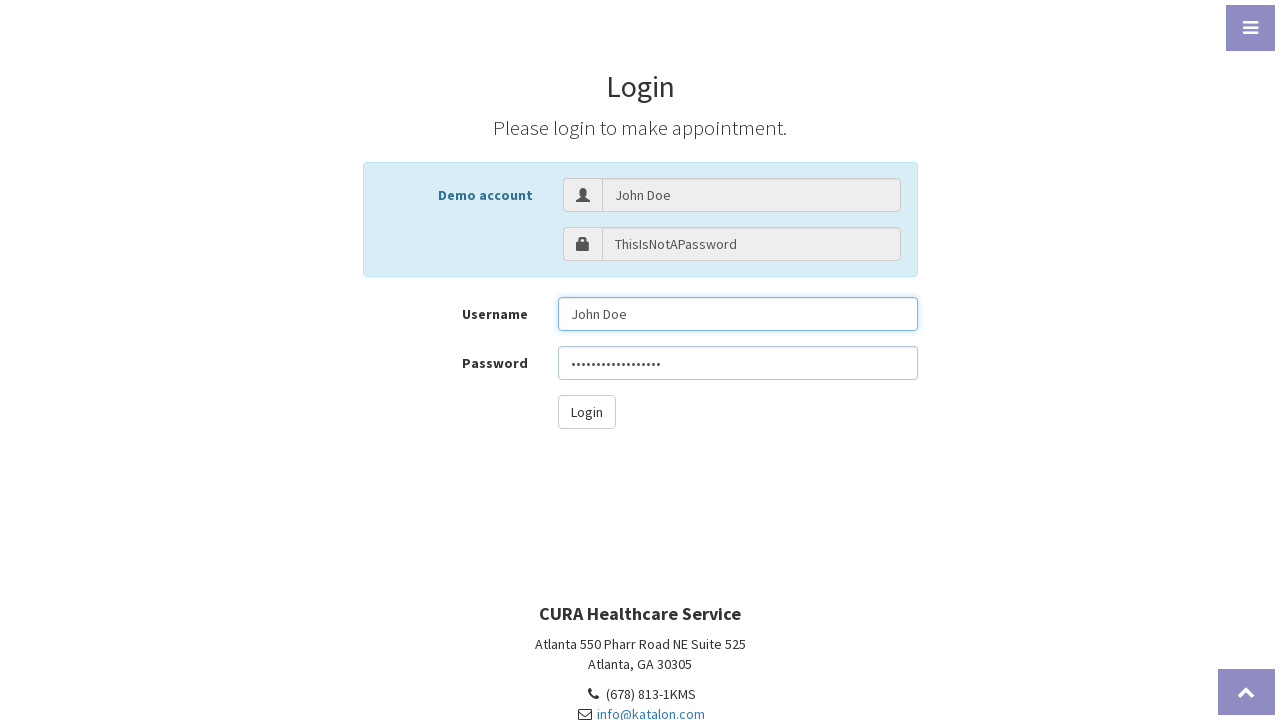

Clicked login button to submit form at (586, 412) on xpath=//button[@id='btn-login']
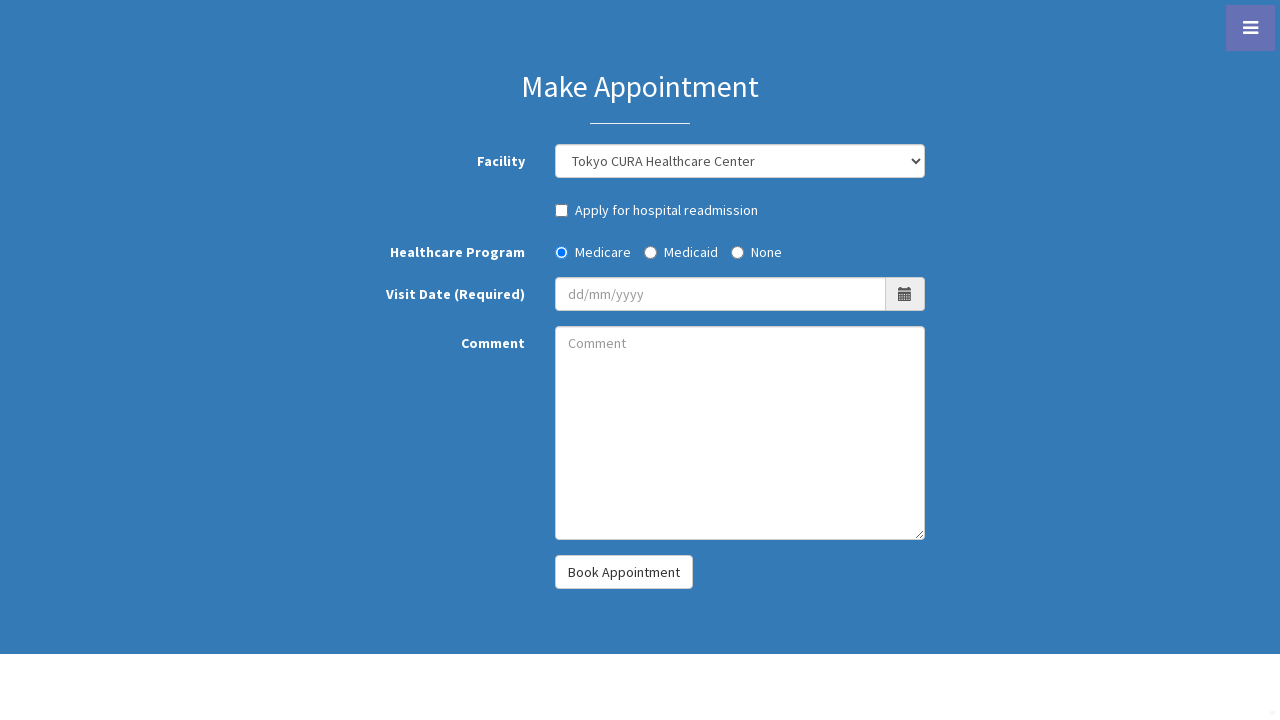

Successfully logged in and appointment page loaded with 'Make Appointment' heading
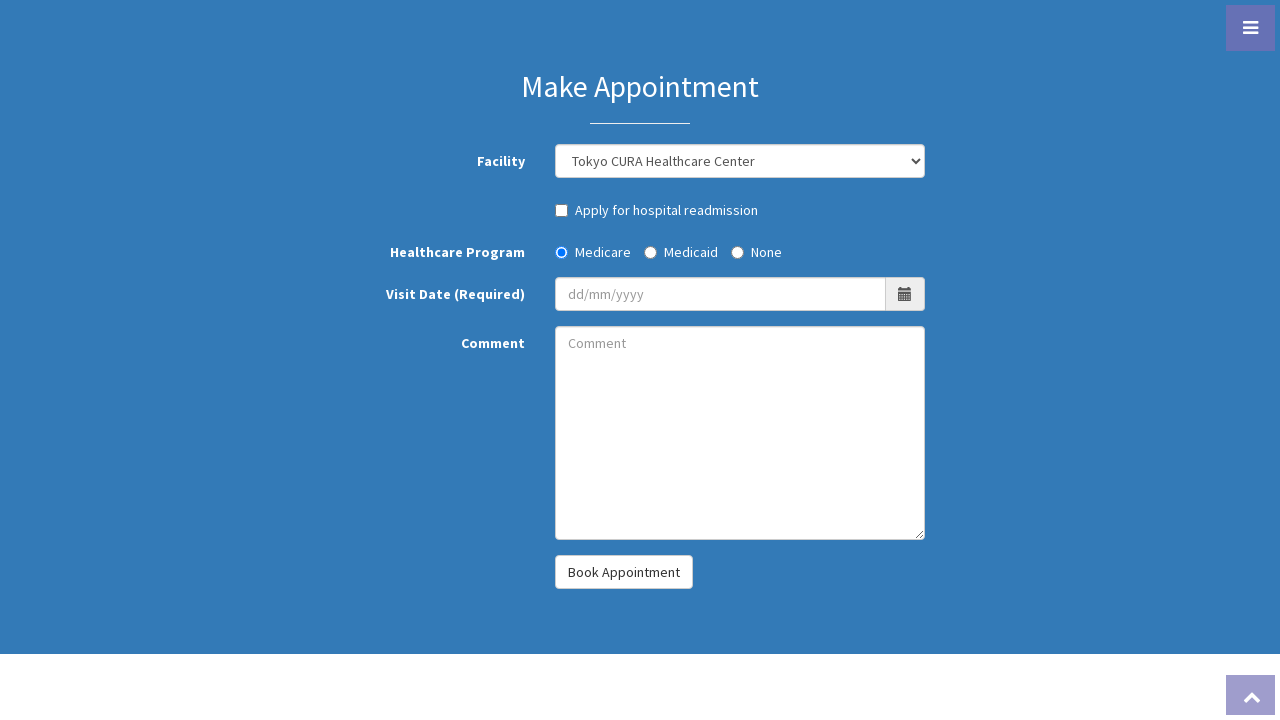

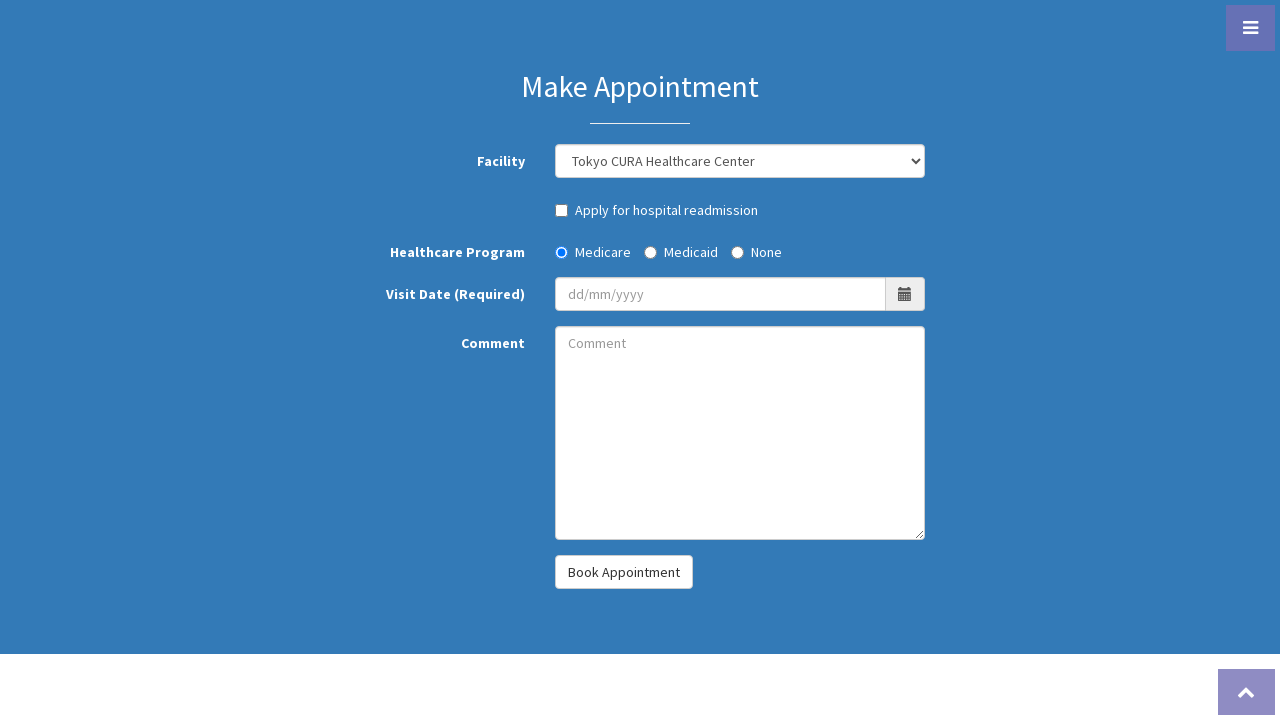